Tests keyboard actions by sending various key presses including Space, Enter, Backspace, Arrow Down, F1, and Escape

Starting URL: https://practice.cydeo.com/key_presses

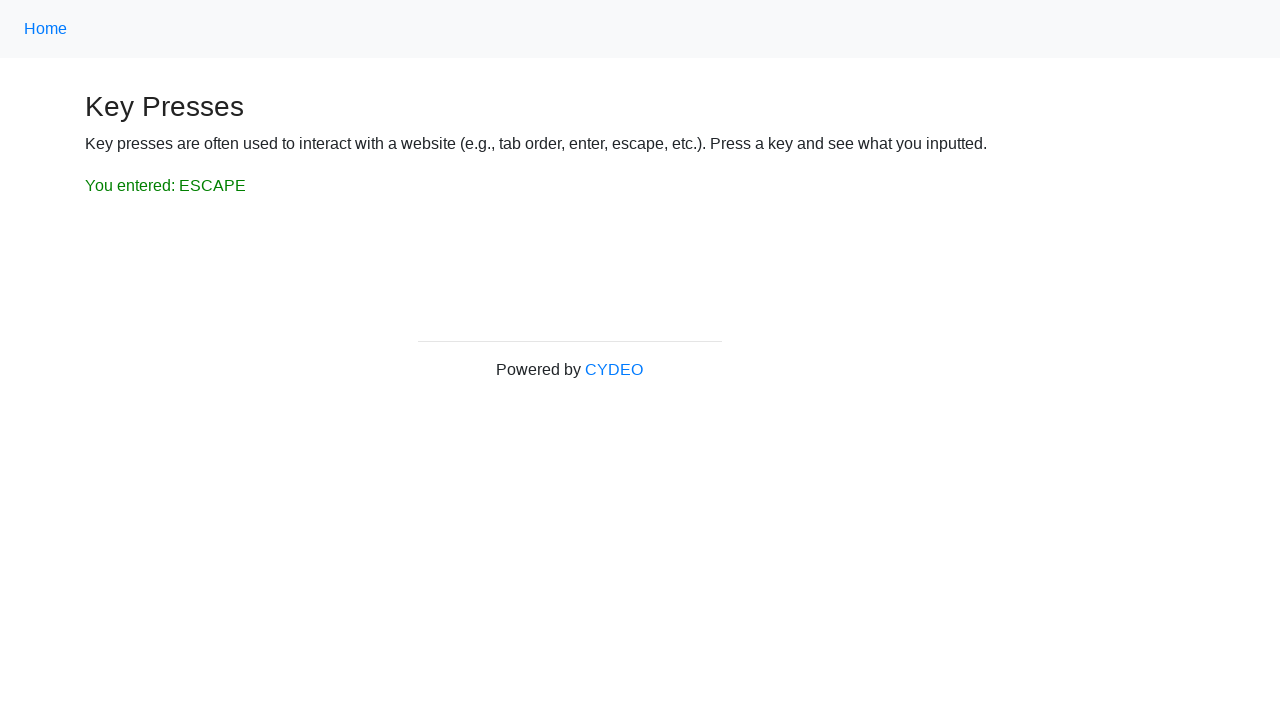

Pressed Space key
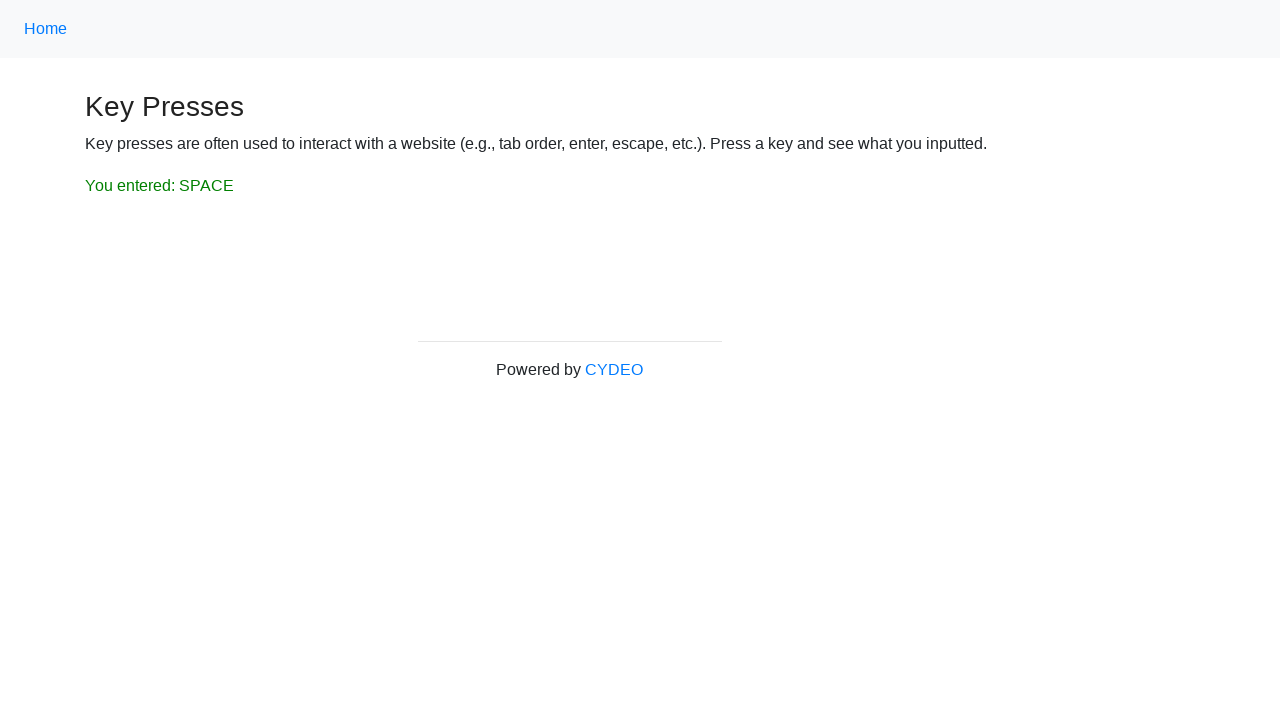

Pressed Enter key
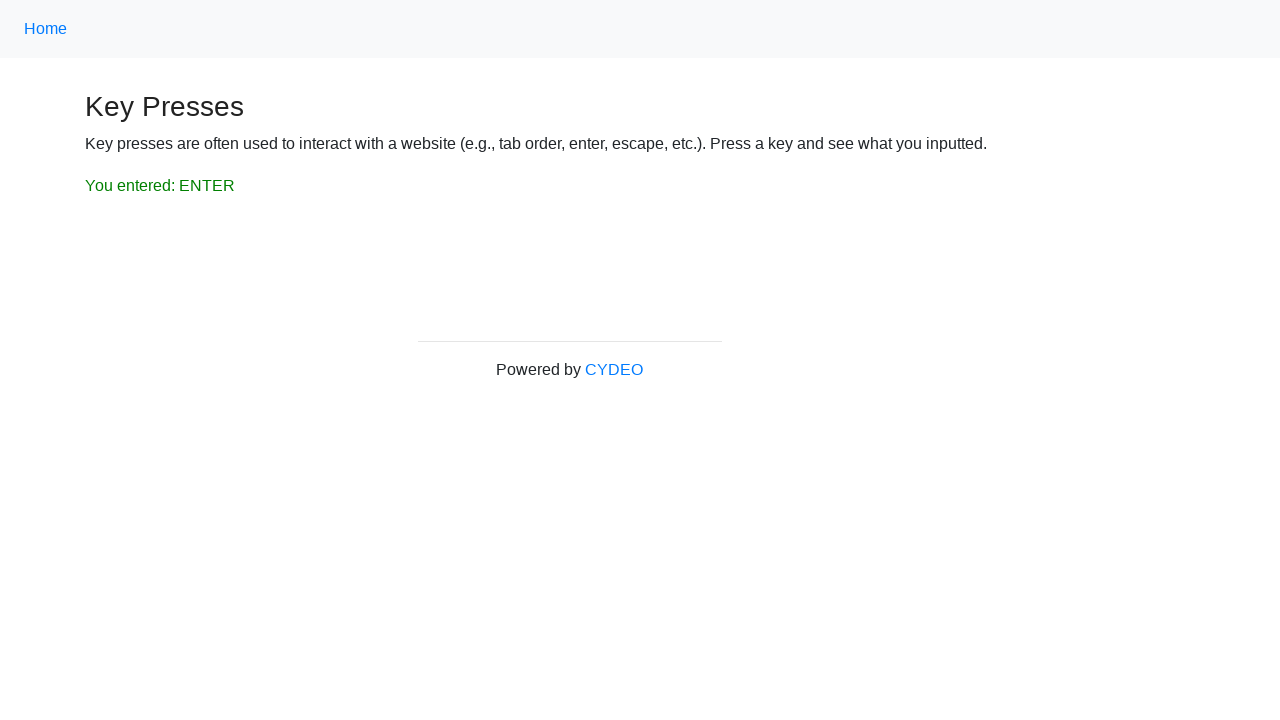

Pressed Backspace key
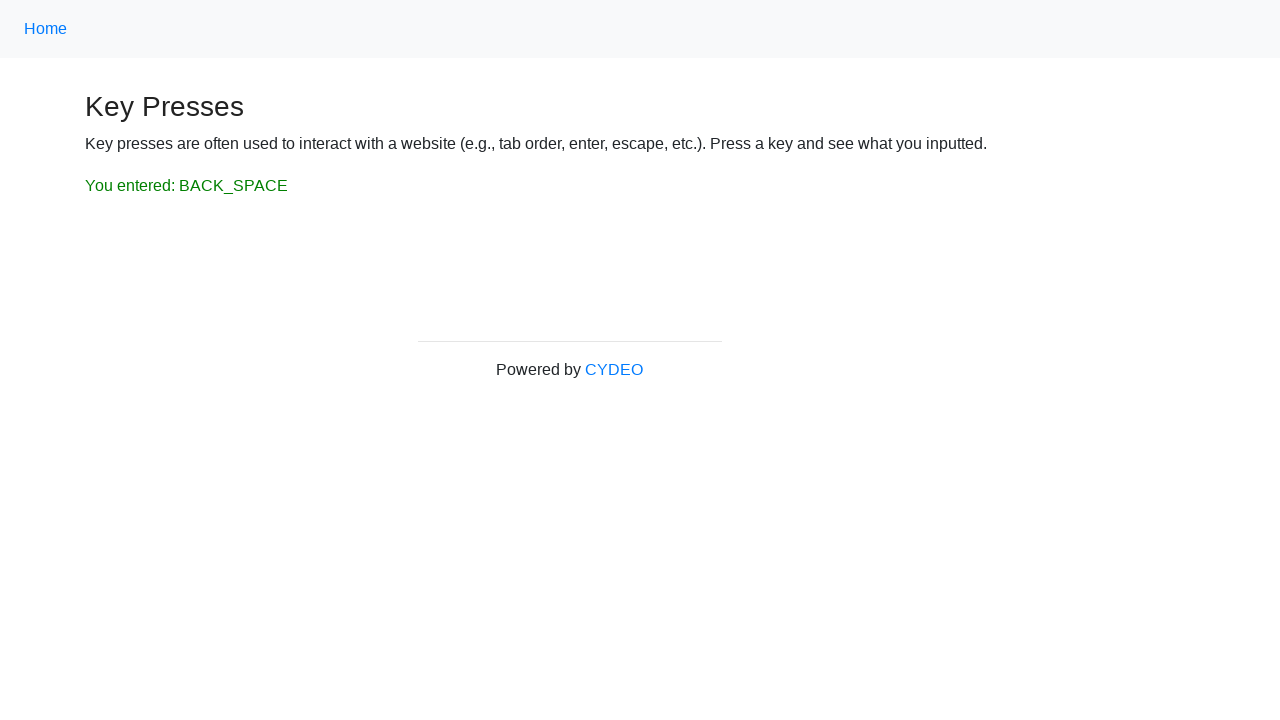

Pressed Arrow Down key
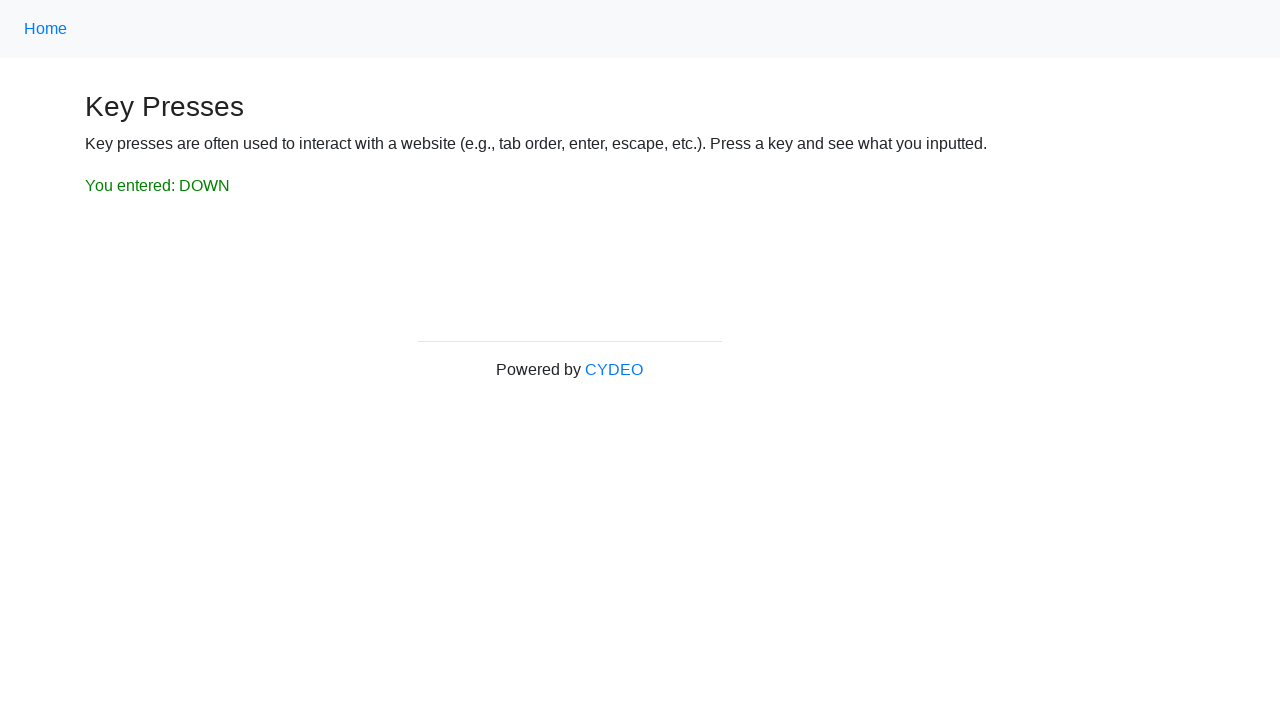

Pressed F1 key
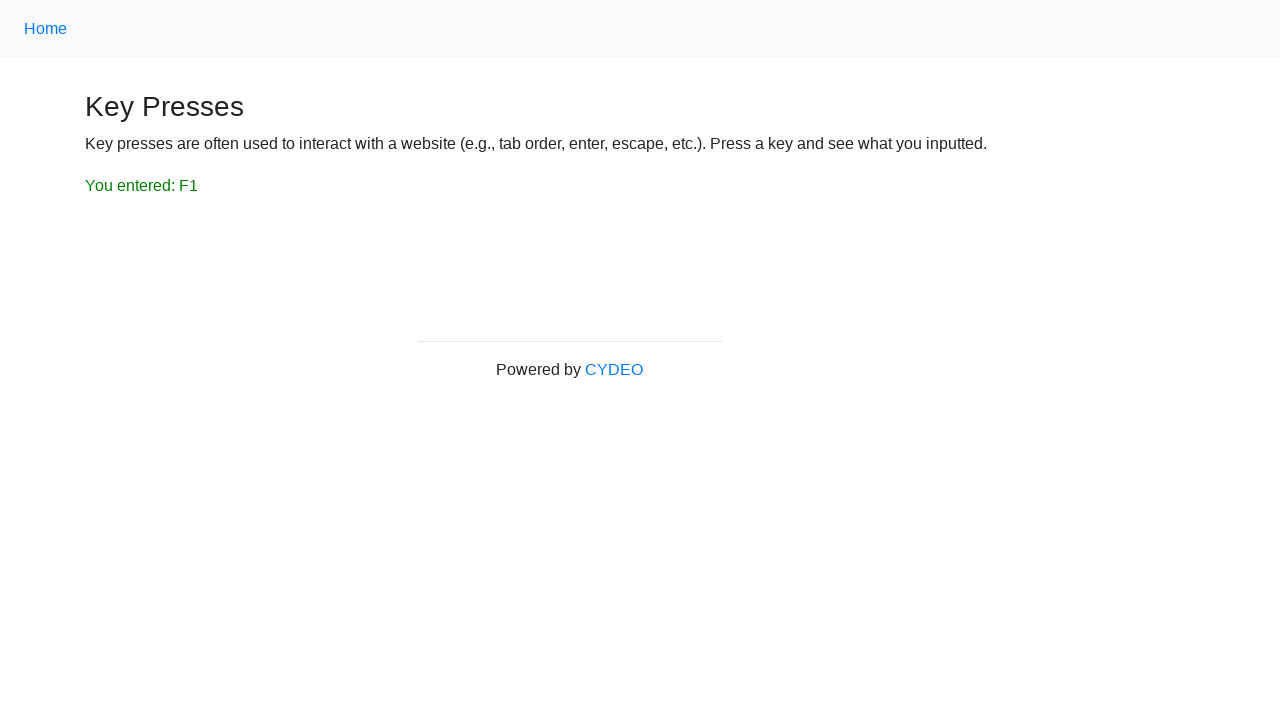

Pressed Escape key
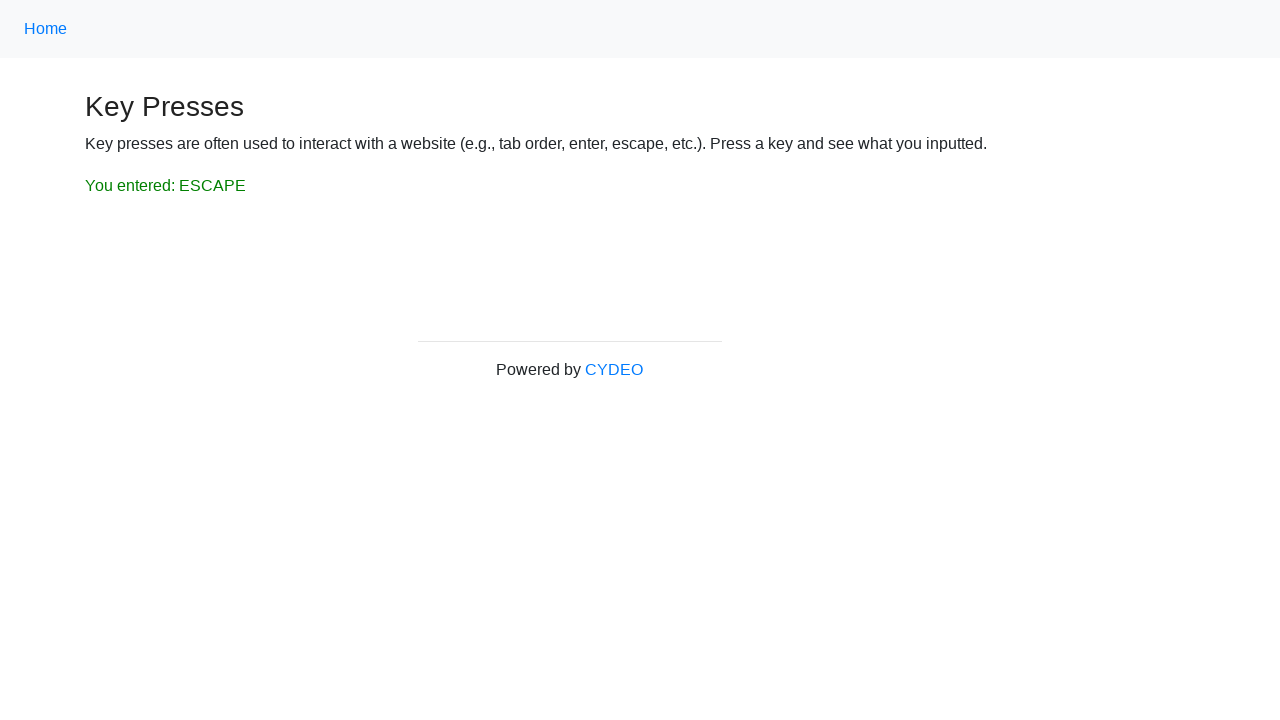

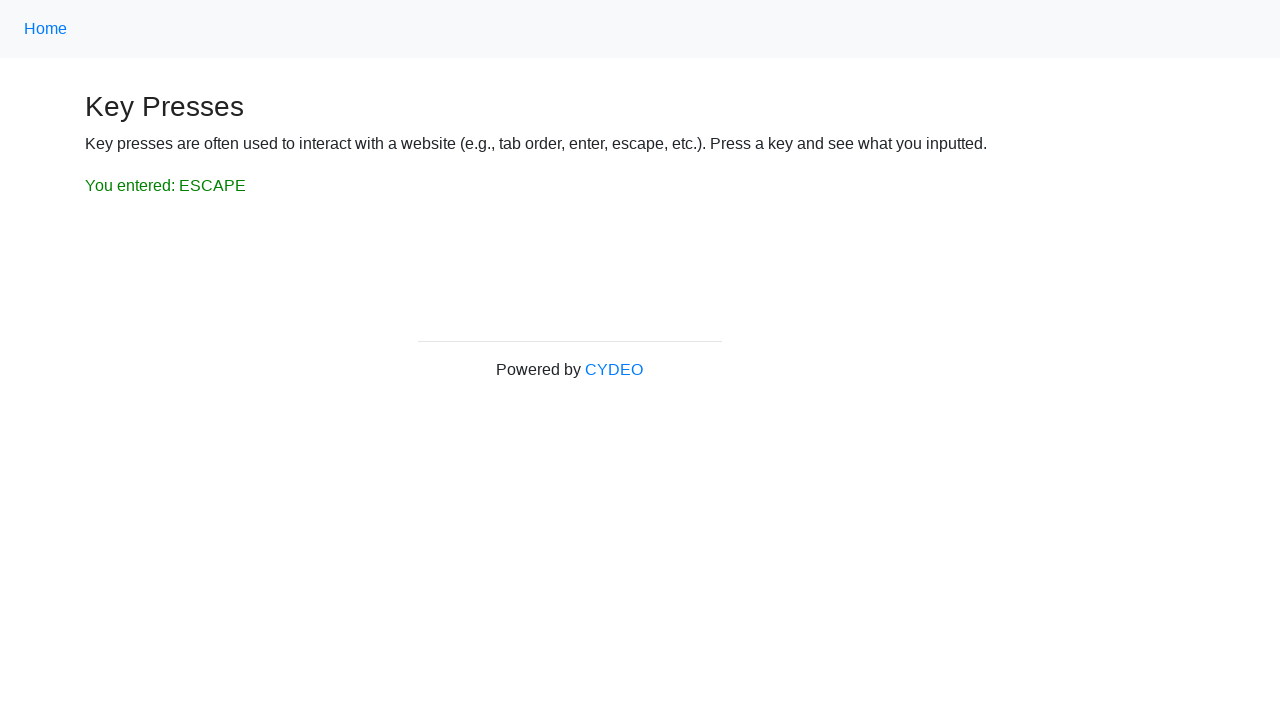